Tests right-click (context click) functionality by performing a right-click on a button and verifying the success message appears

Starting URL: https://demoqa.com/buttons

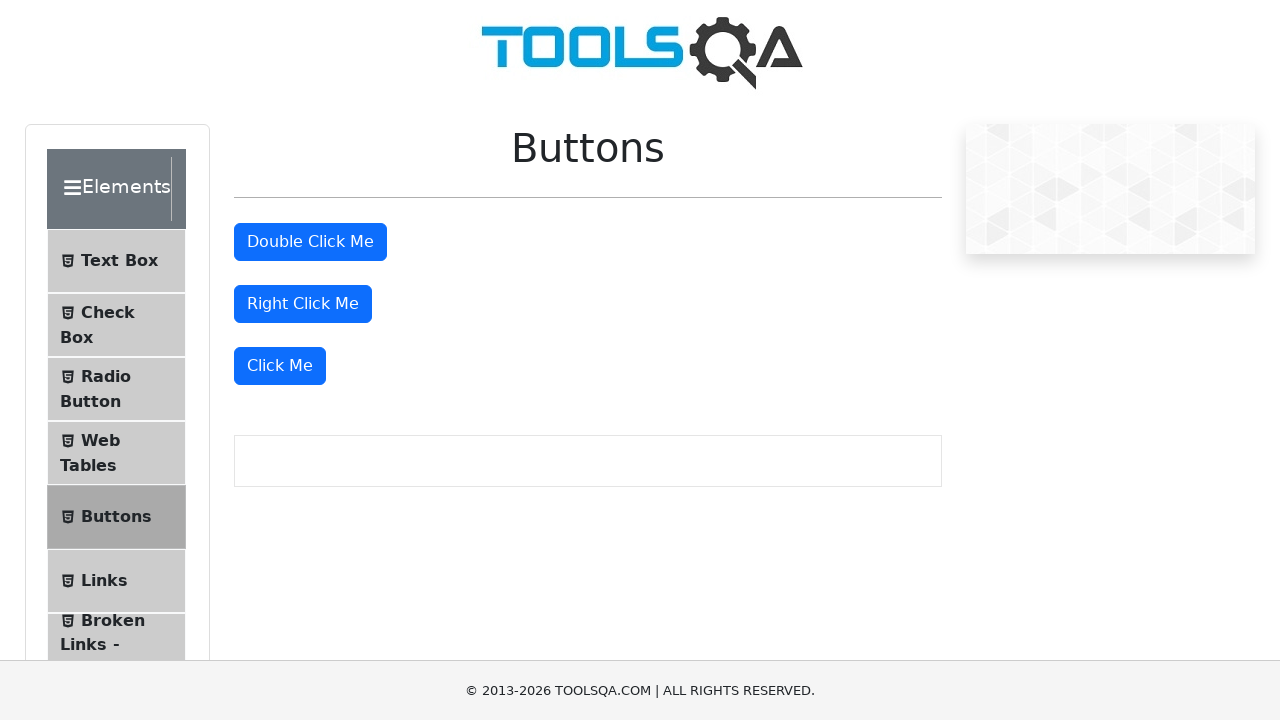

Right-clicked on the right click button at (303, 304) on #rightClickBtn
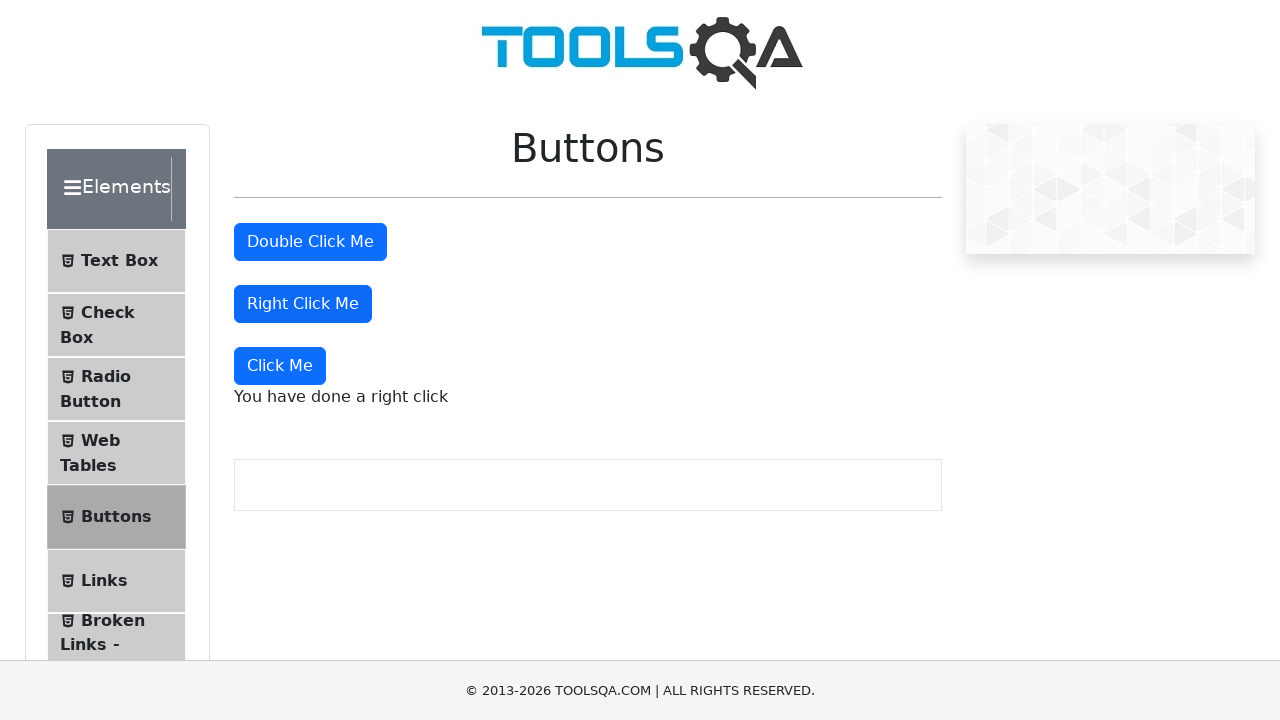

Located the right click message element
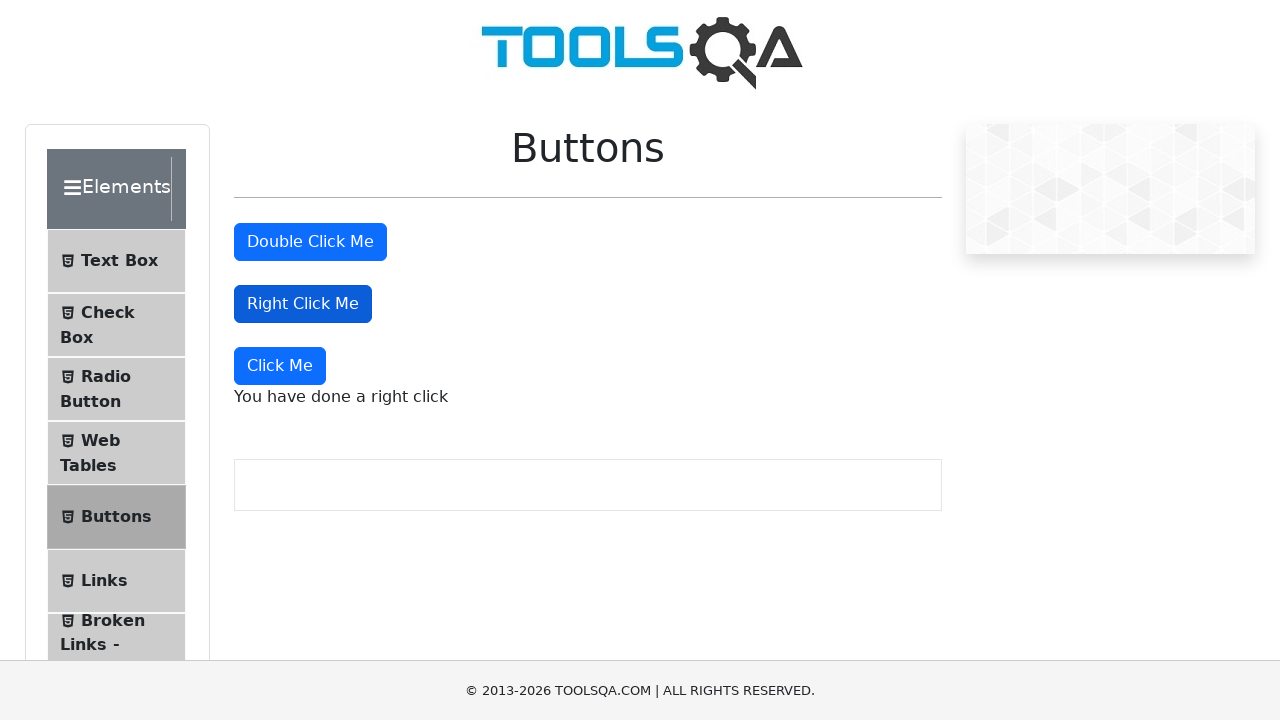

Right click message appeared on page
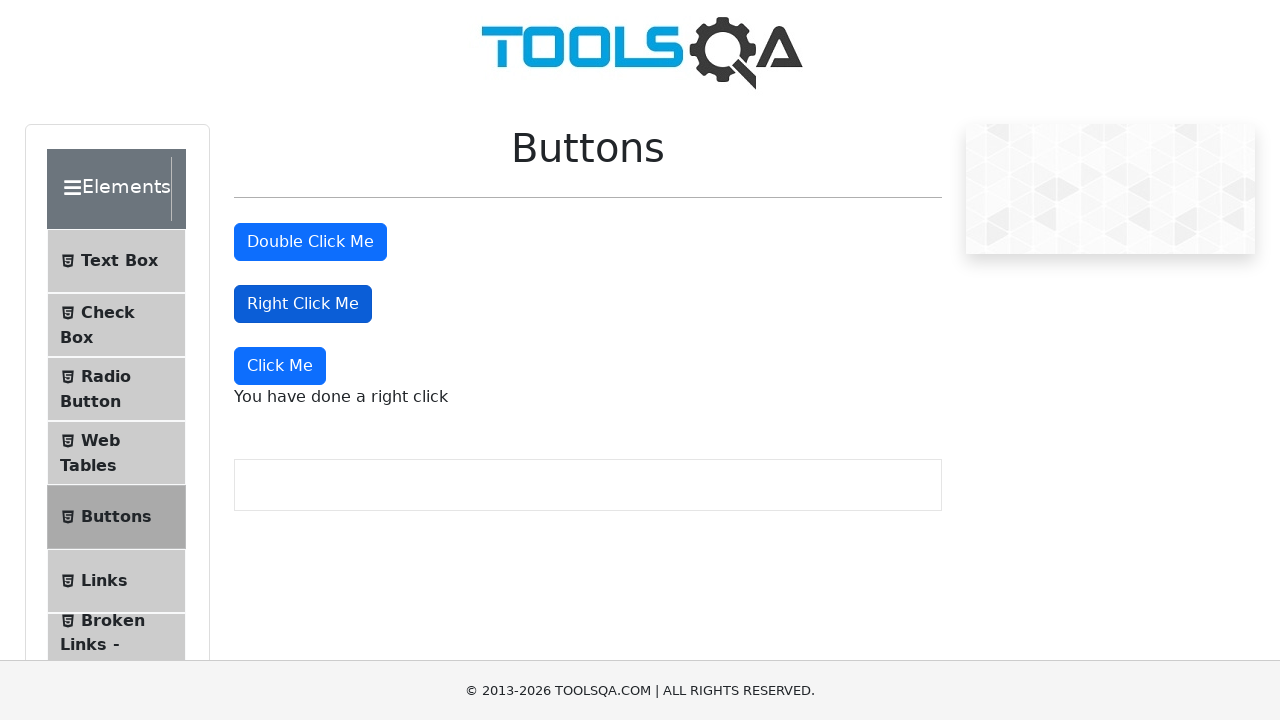

Verified success message text is 'You have done a right click'
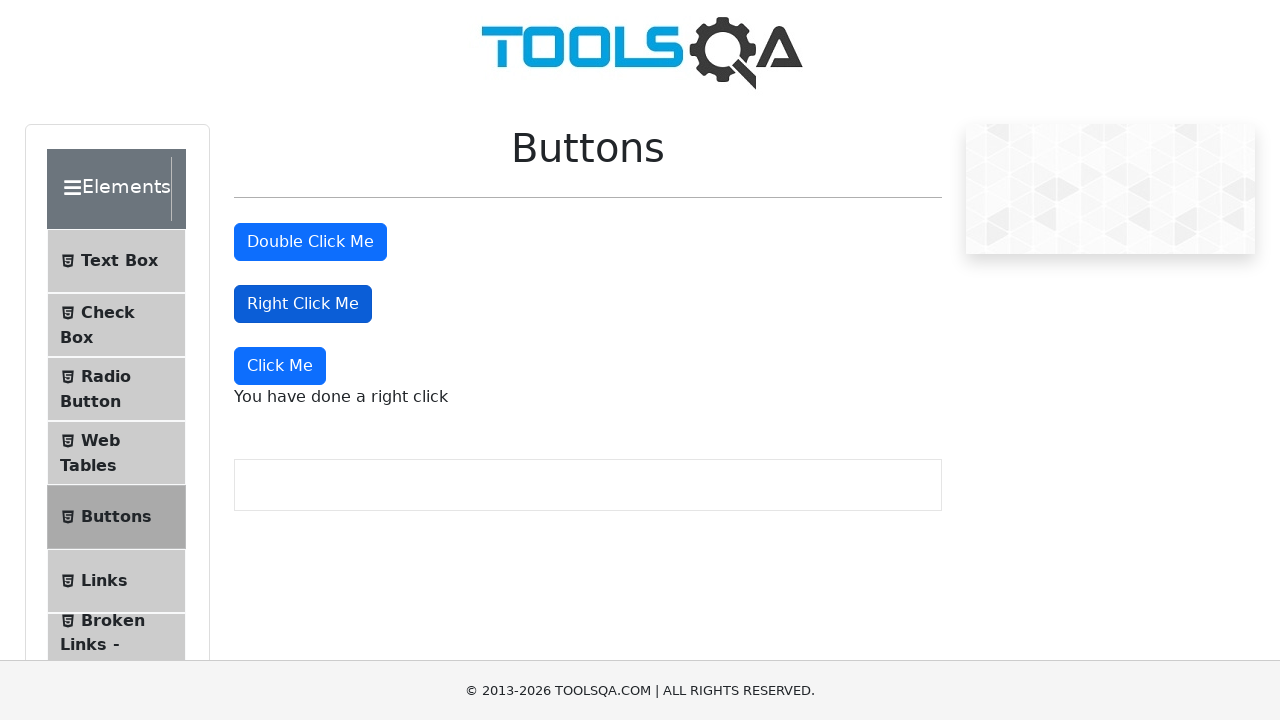

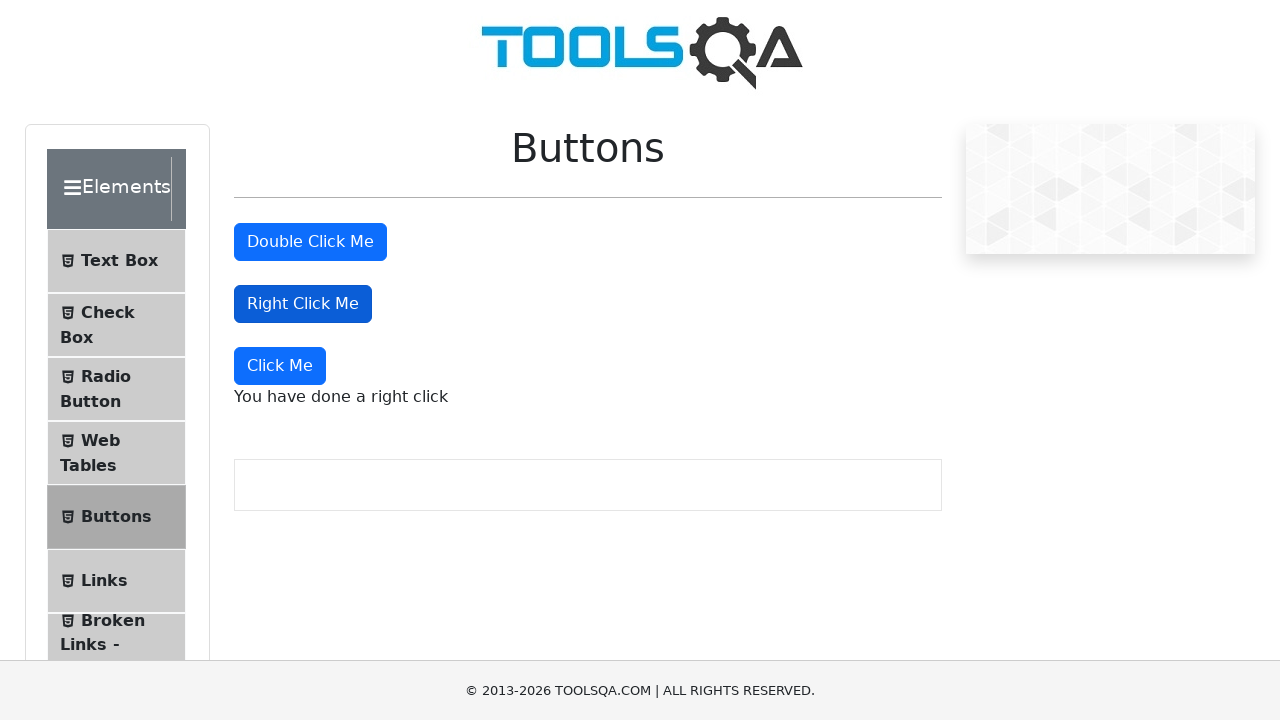